Tests checkbox interaction on W3C WAI-ARIA practices example page by finding all checkboxes and clicking those that are unchecked, then sending arrow key presses

Starting URL: https://www.w3.org/TR/2019/NOTE-wai-aria-practices-1.1-20190814/examples/checkbox/checkbox-1/checkbox-1.html

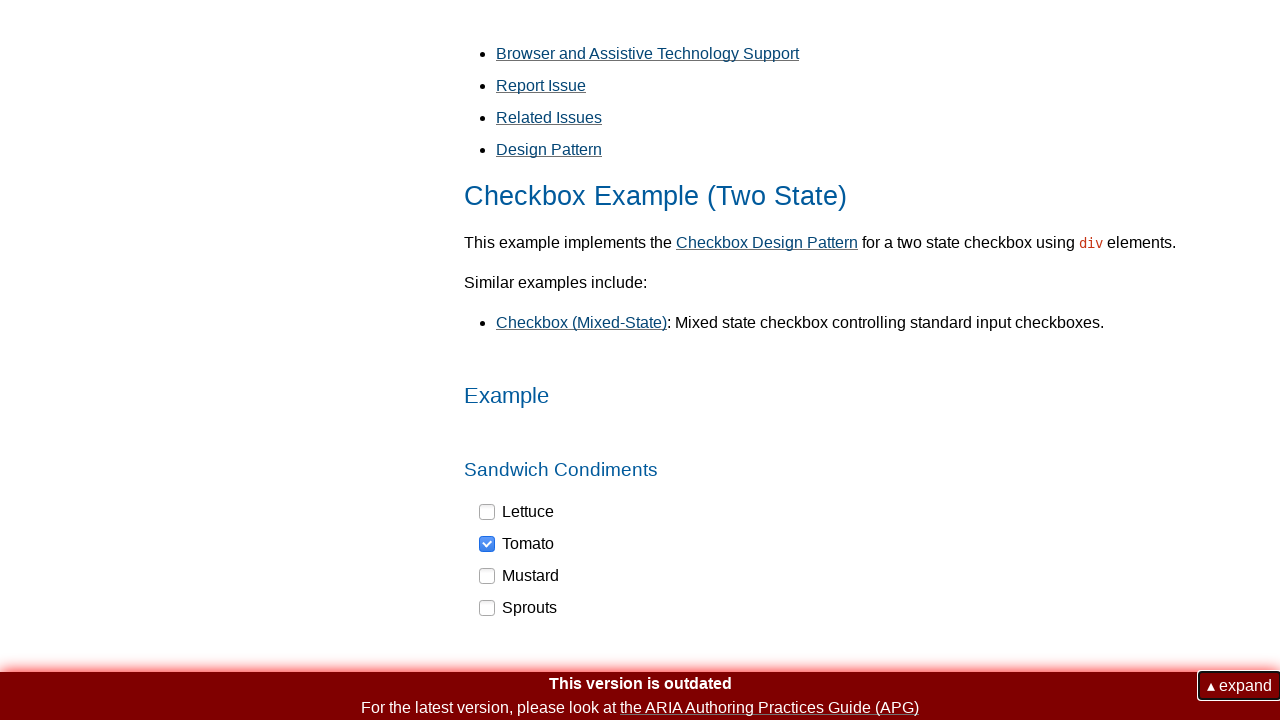

Located all checkbox elements with role='checkbox'
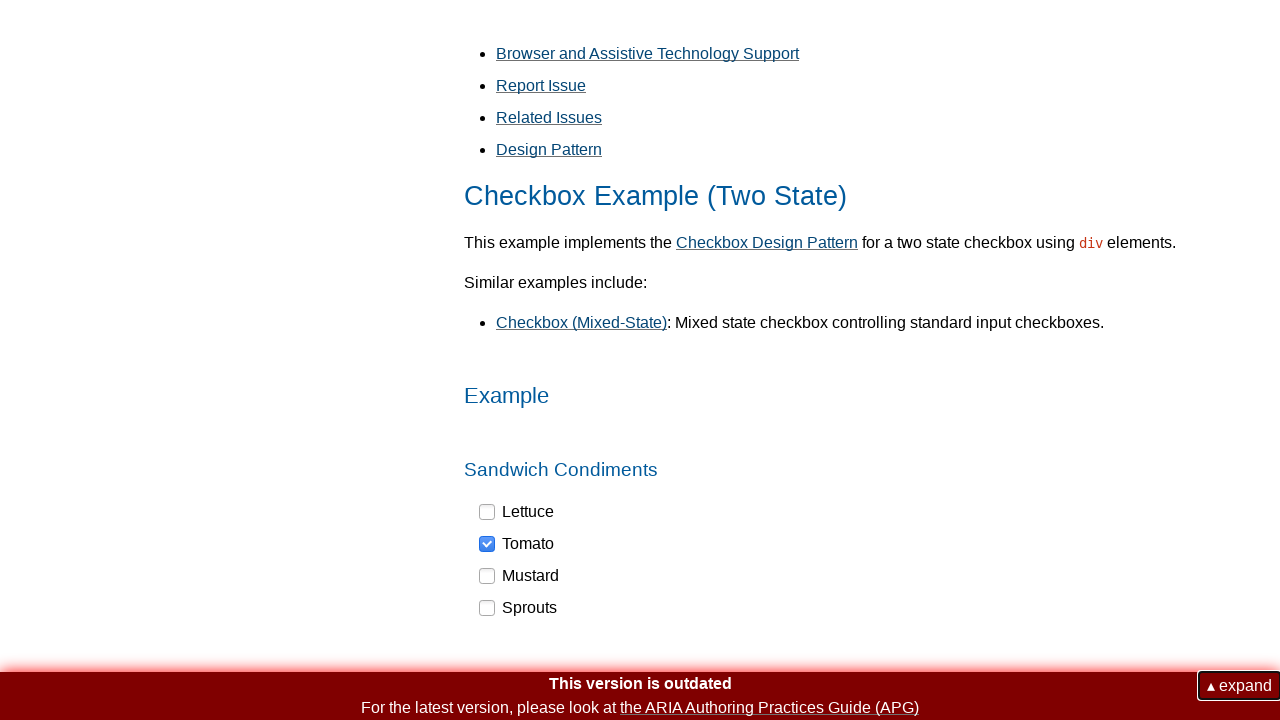

Retrieved aria-checked attribute from checkbox
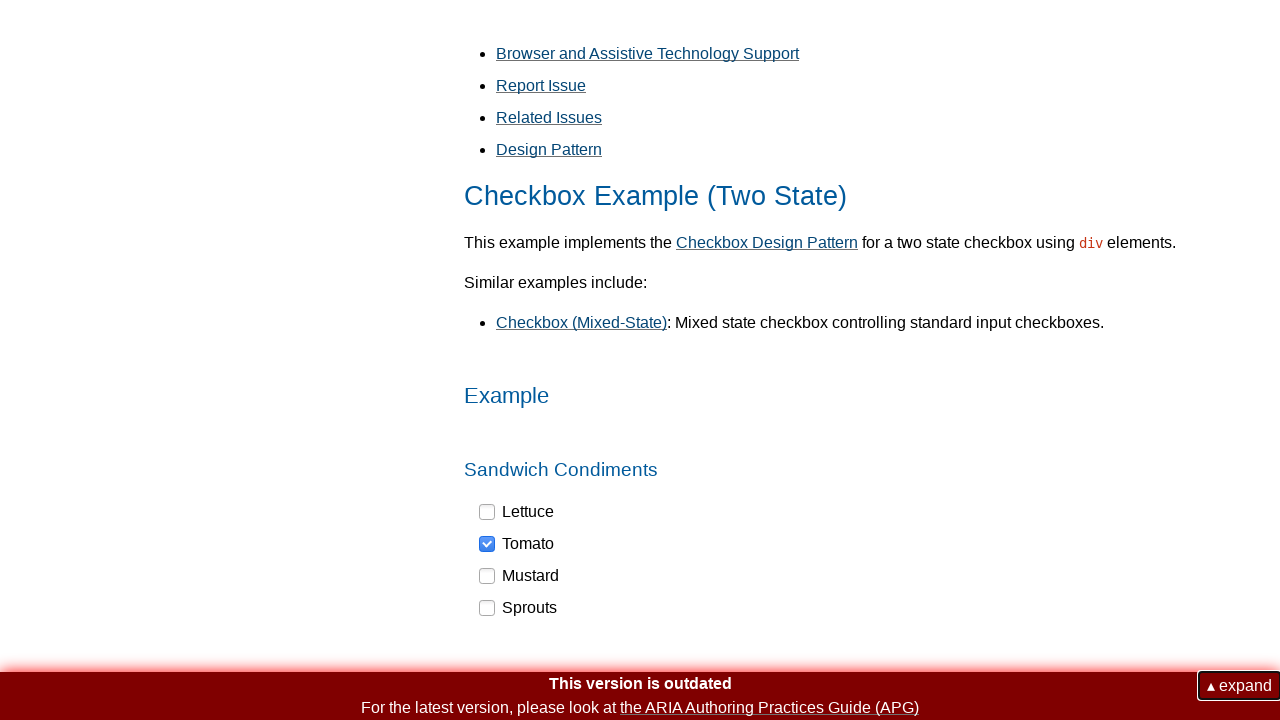

Clicked unchecked checkbox at (517, 512) on xpath=//div[@role='checkbox'] >> nth=0
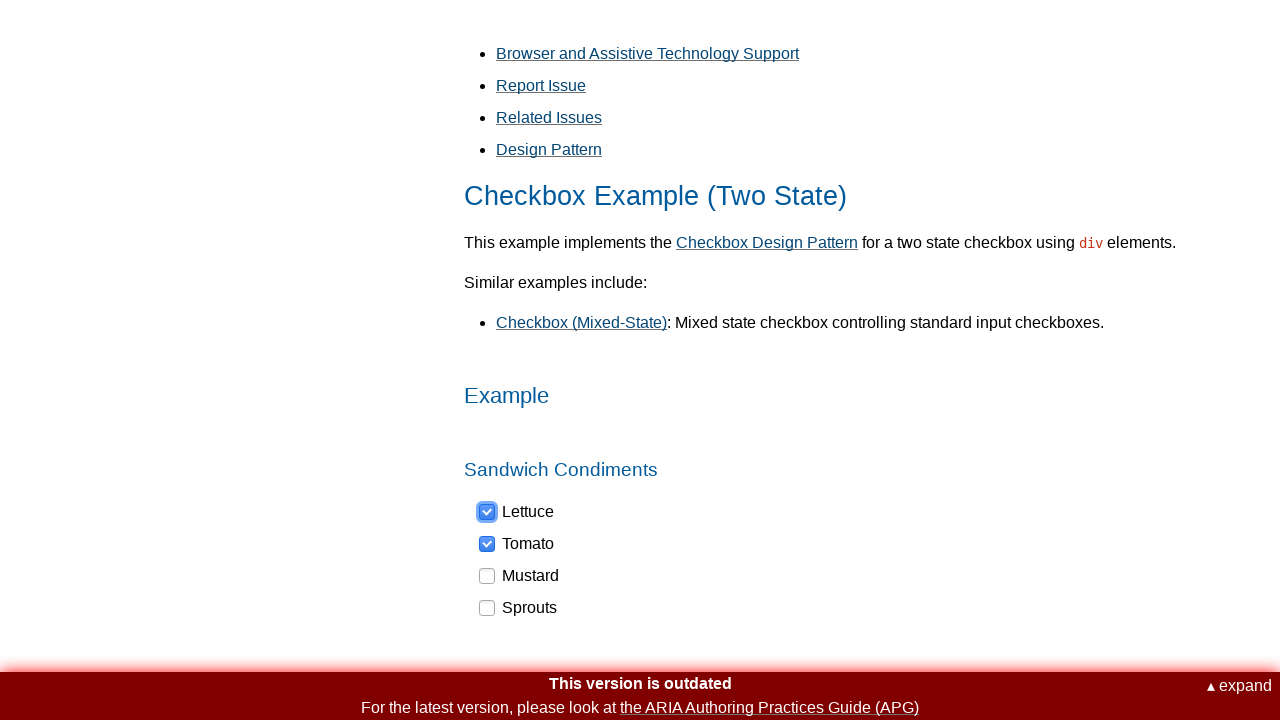

Pressed ArrowDown key on checkbox on xpath=//div[@role='checkbox'] >> nth=0
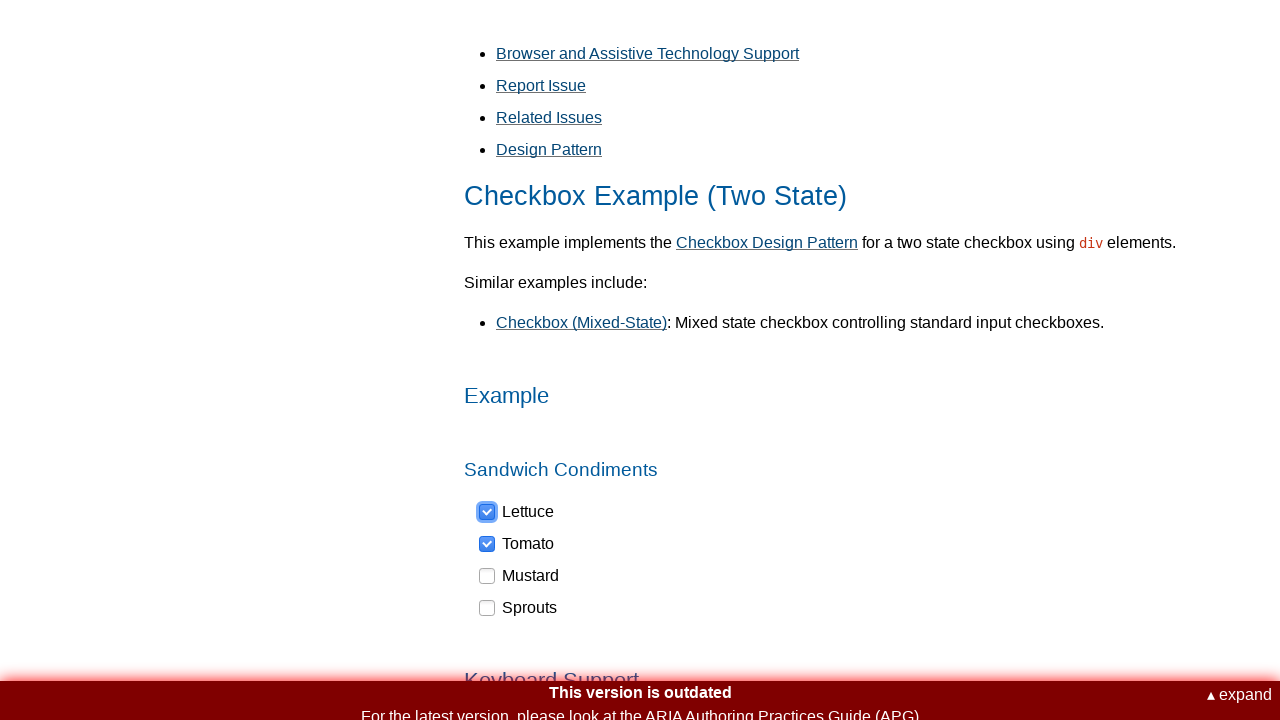

Pressed ArrowDown key on checkbox again on xpath=//div[@role='checkbox'] >> nth=0
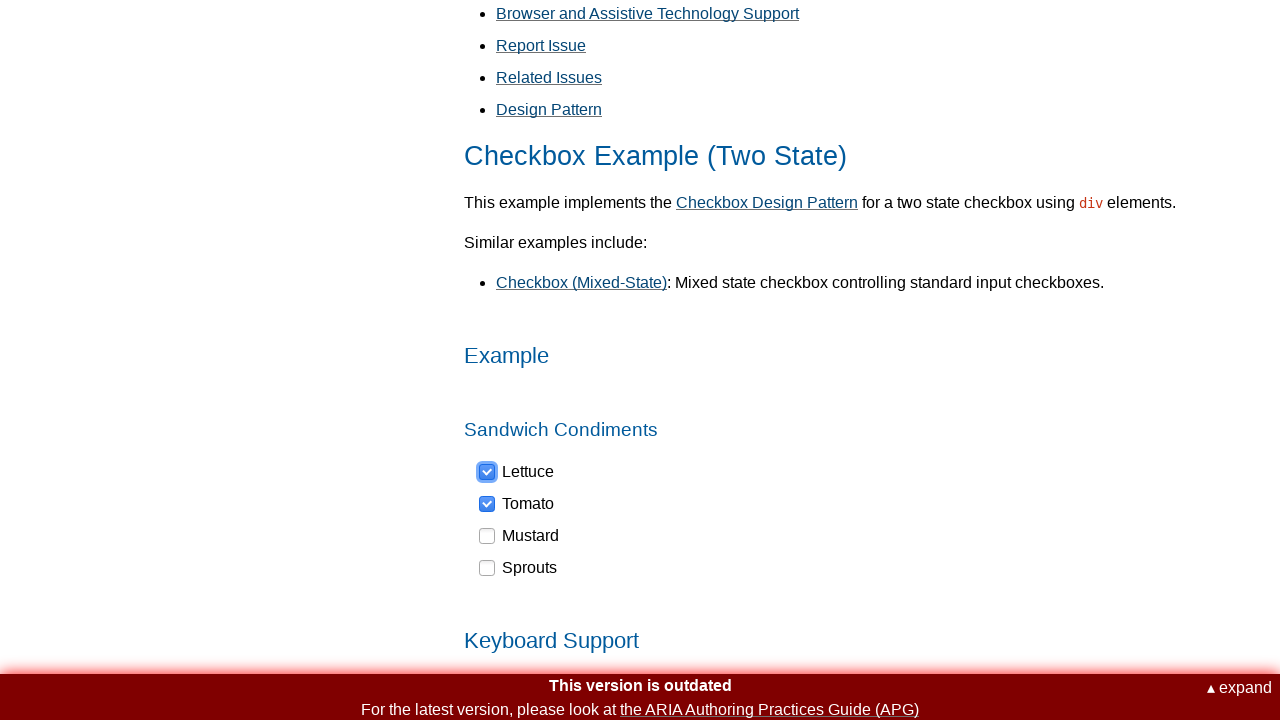

Retrieved aria-checked attribute from checkbox
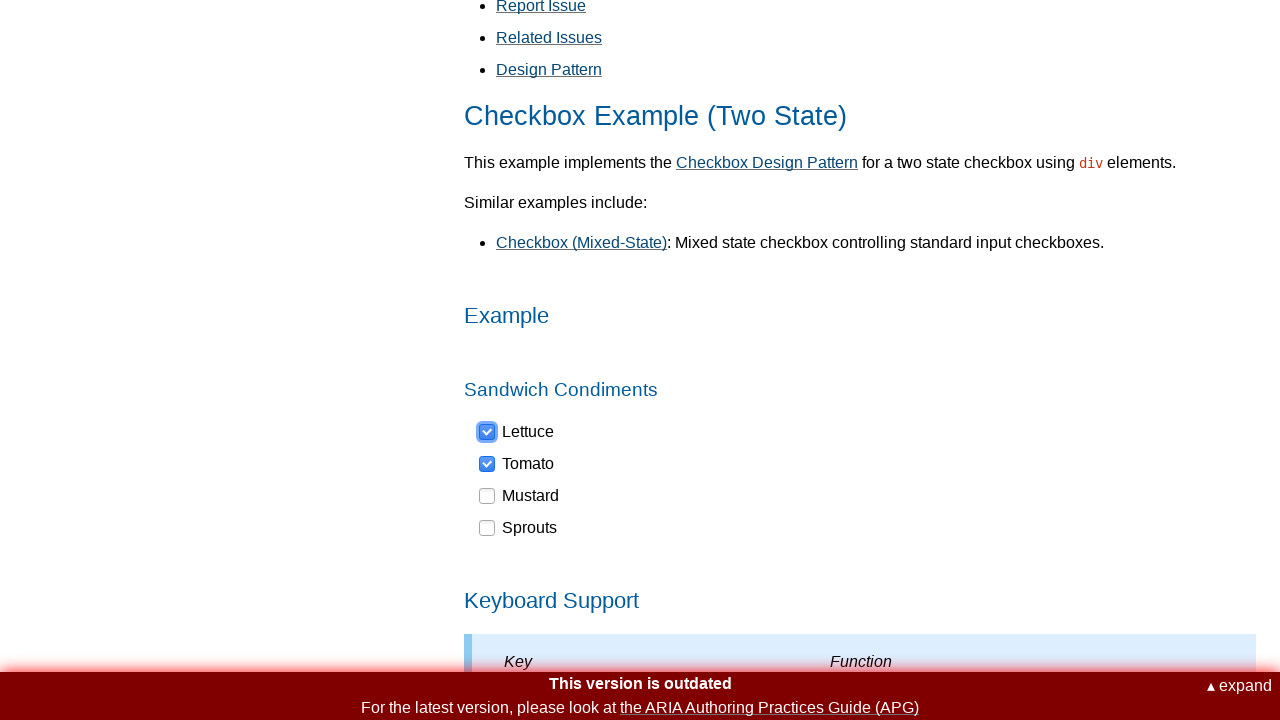

Retrieved aria-checked attribute from checkbox
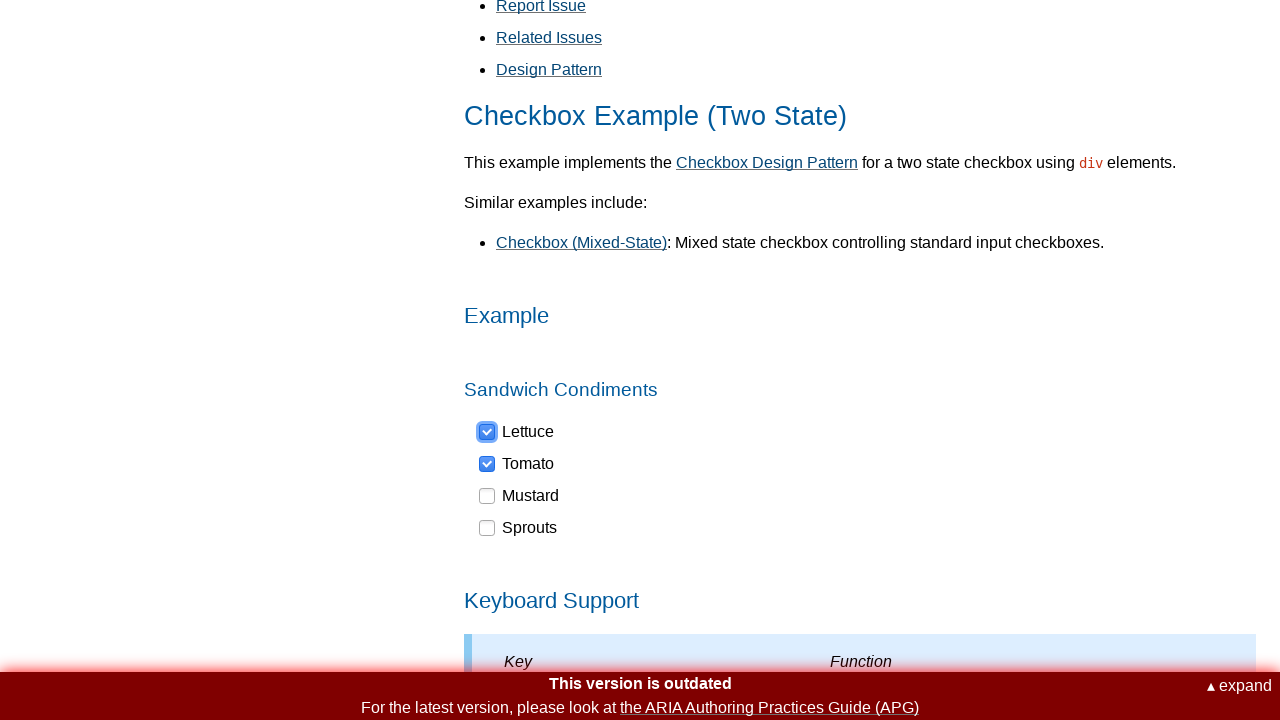

Clicked unchecked checkbox at (520, 496) on xpath=//div[@role='checkbox'] >> nth=2
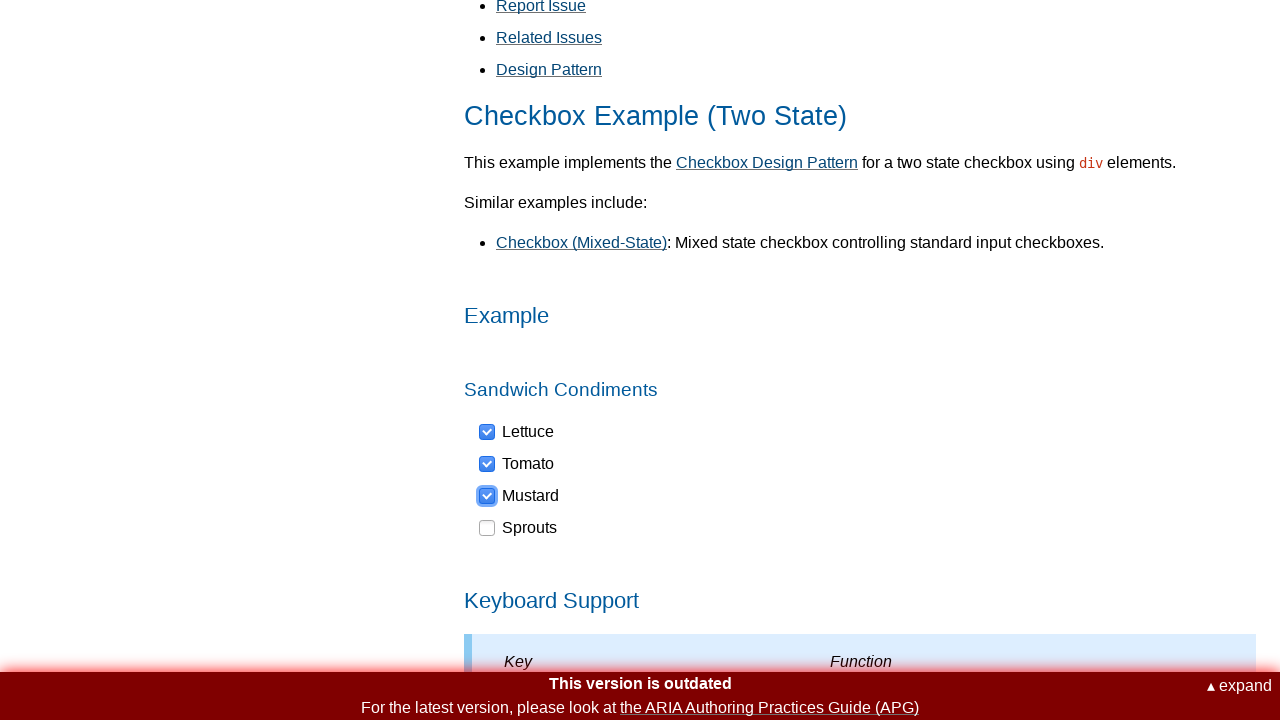

Pressed ArrowDown key on checkbox on xpath=//div[@role='checkbox'] >> nth=2
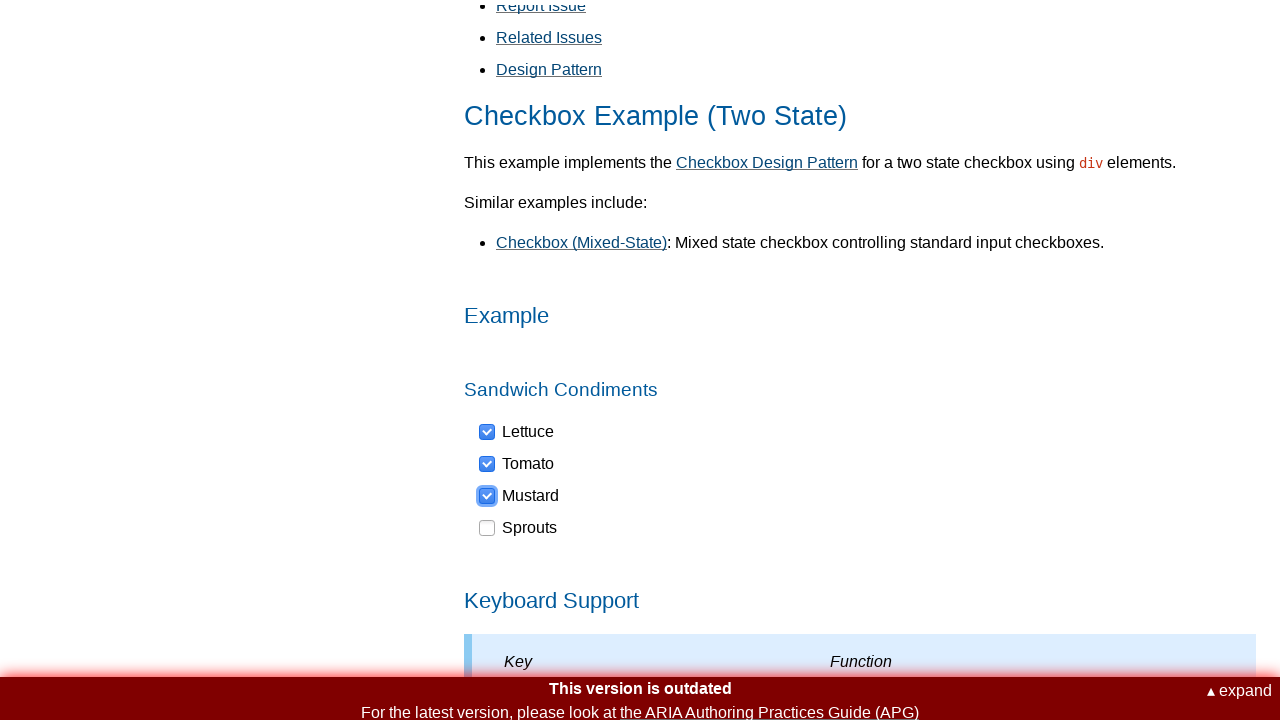

Pressed ArrowDown key on checkbox again on xpath=//div[@role='checkbox'] >> nth=2
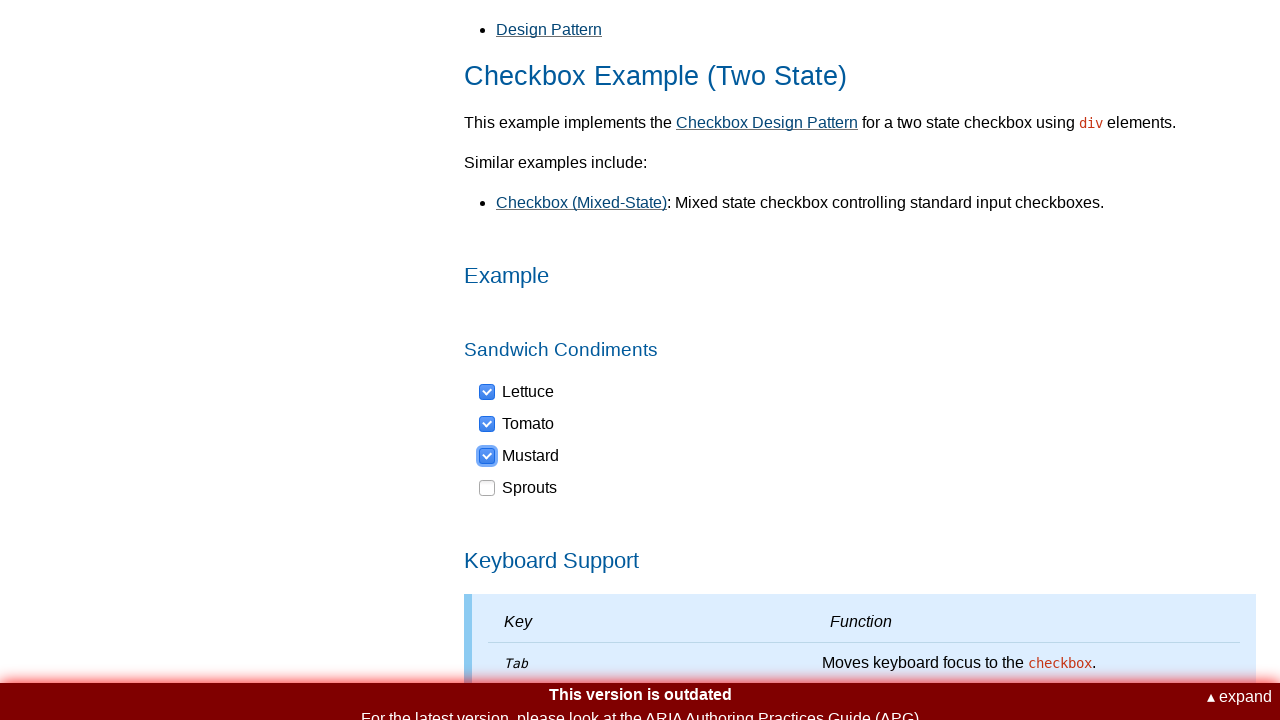

Retrieved aria-checked attribute from checkbox
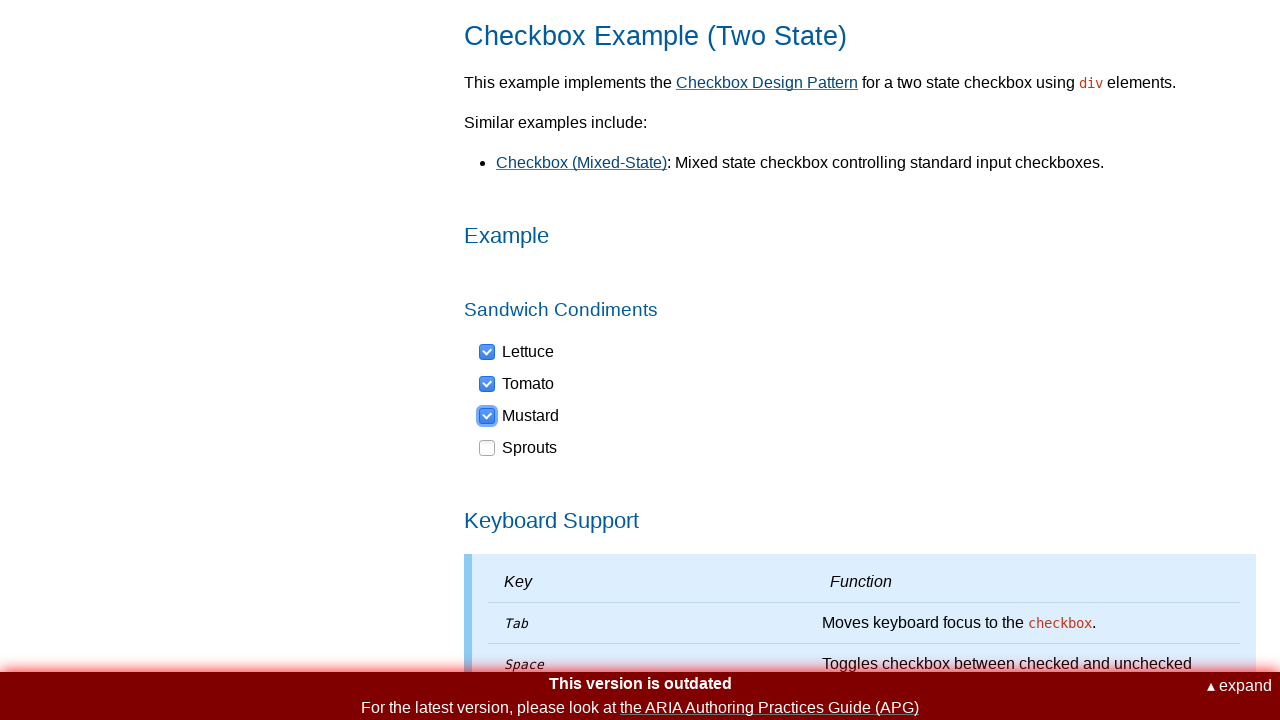

Clicked unchecked checkbox at (519, 448) on xpath=//div[@role='checkbox'] >> nth=3
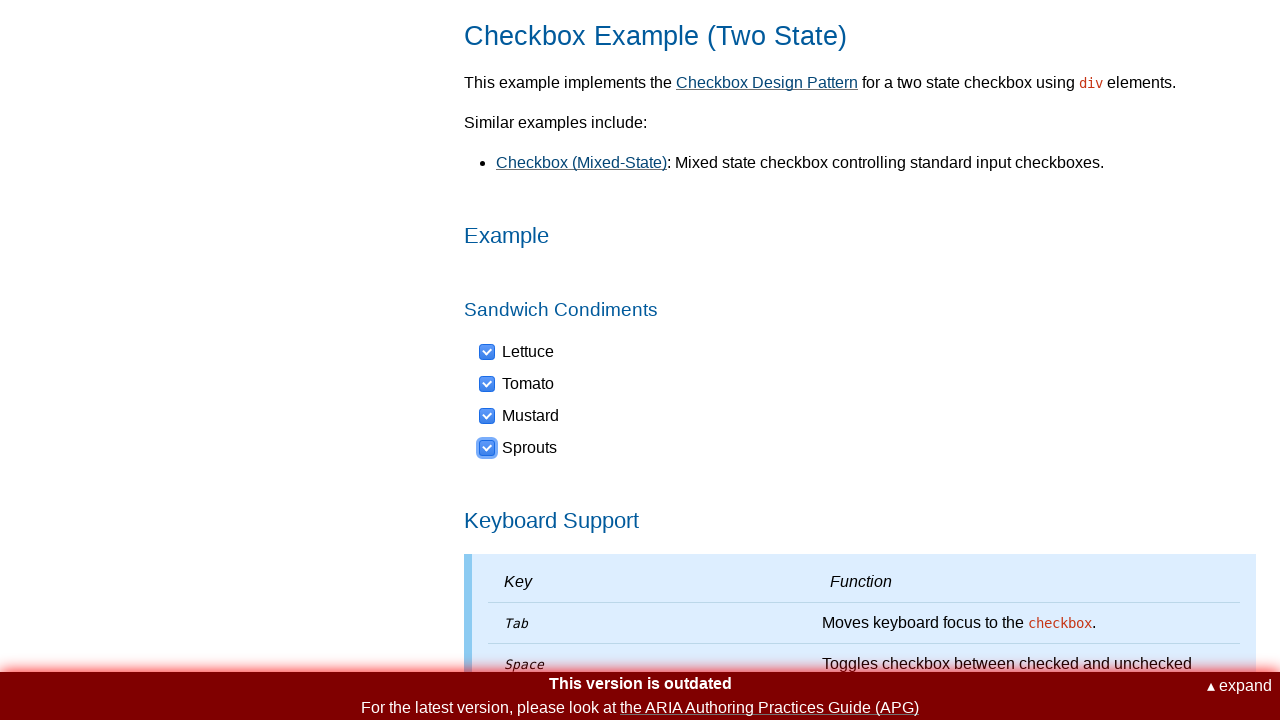

Pressed ArrowDown key on checkbox on xpath=//div[@role='checkbox'] >> nth=3
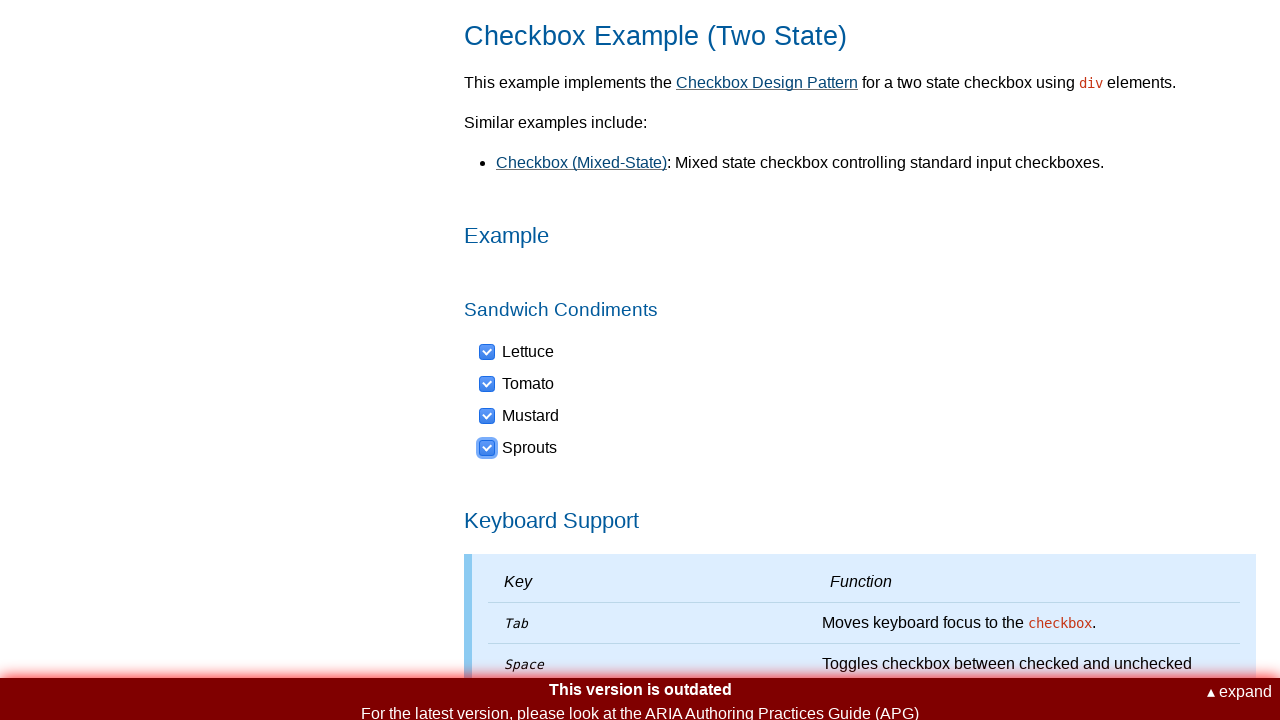

Pressed ArrowDown key on checkbox again on xpath=//div[@role='checkbox'] >> nth=3
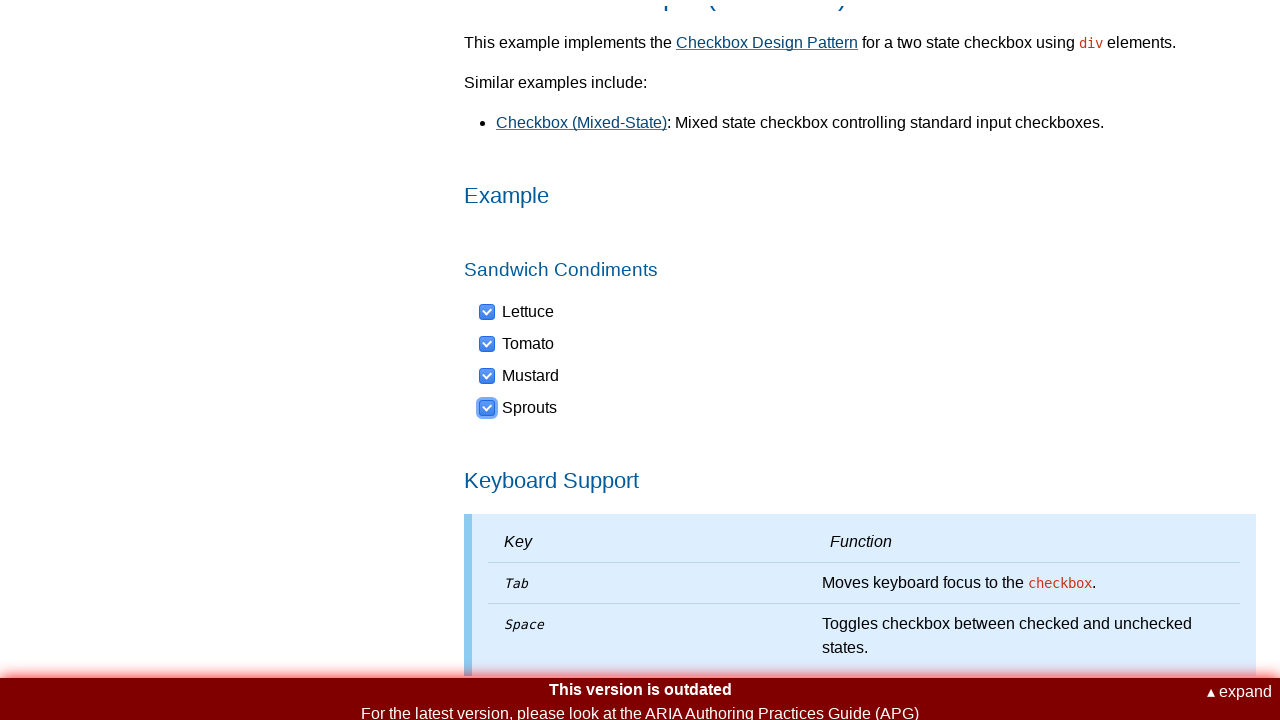

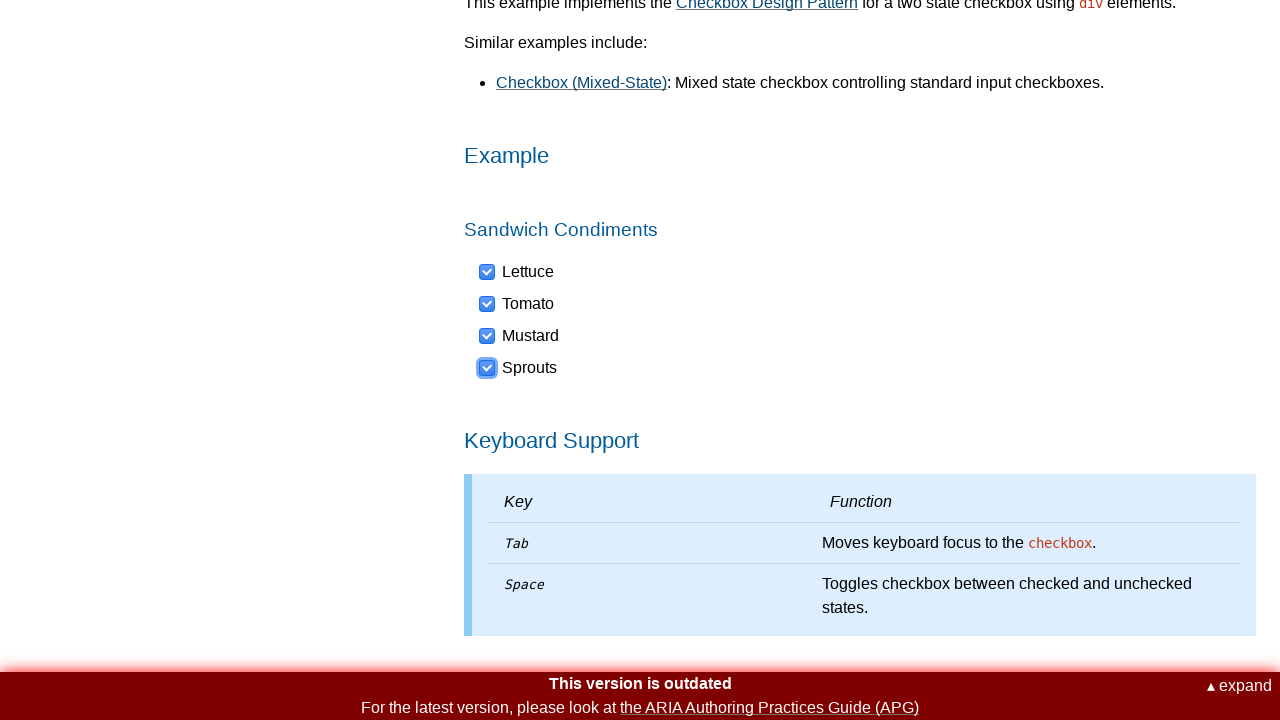